Navigates to the Volkswagen India website and maximizes the browser window

Starting URL: https://www.volkswagen.co.in/

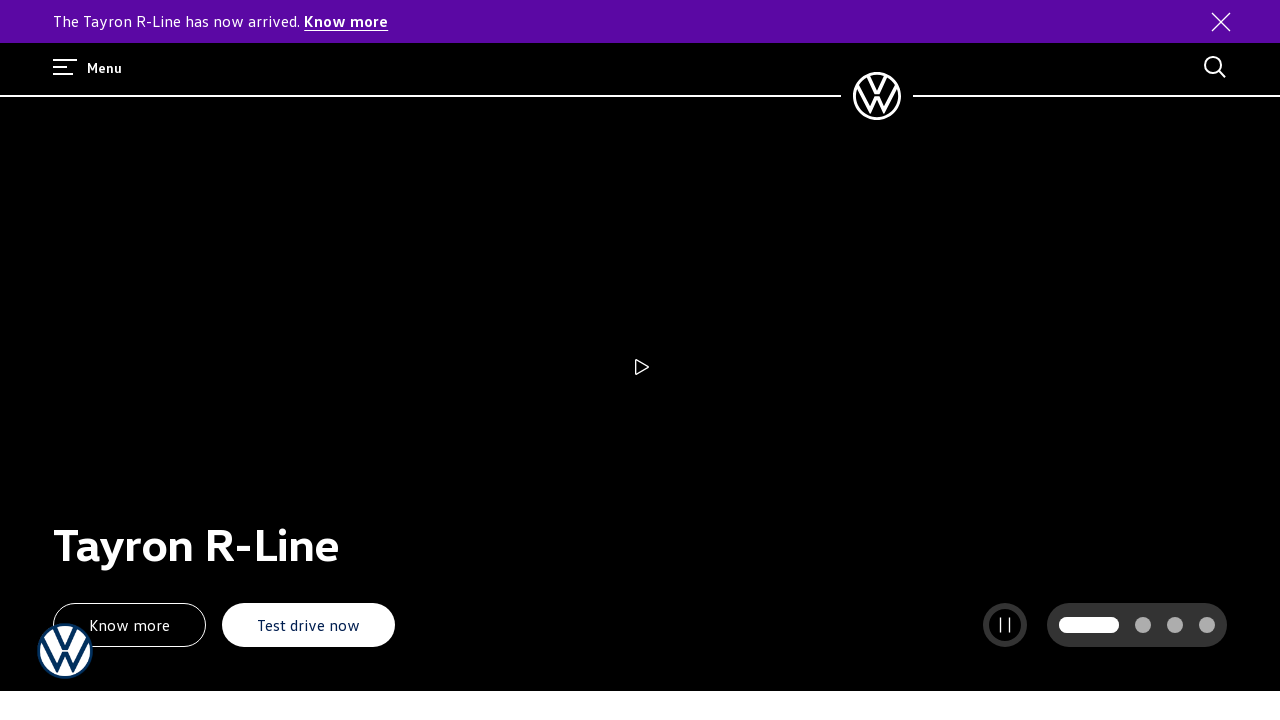

Volkswagen India website loaded and DOM content rendered
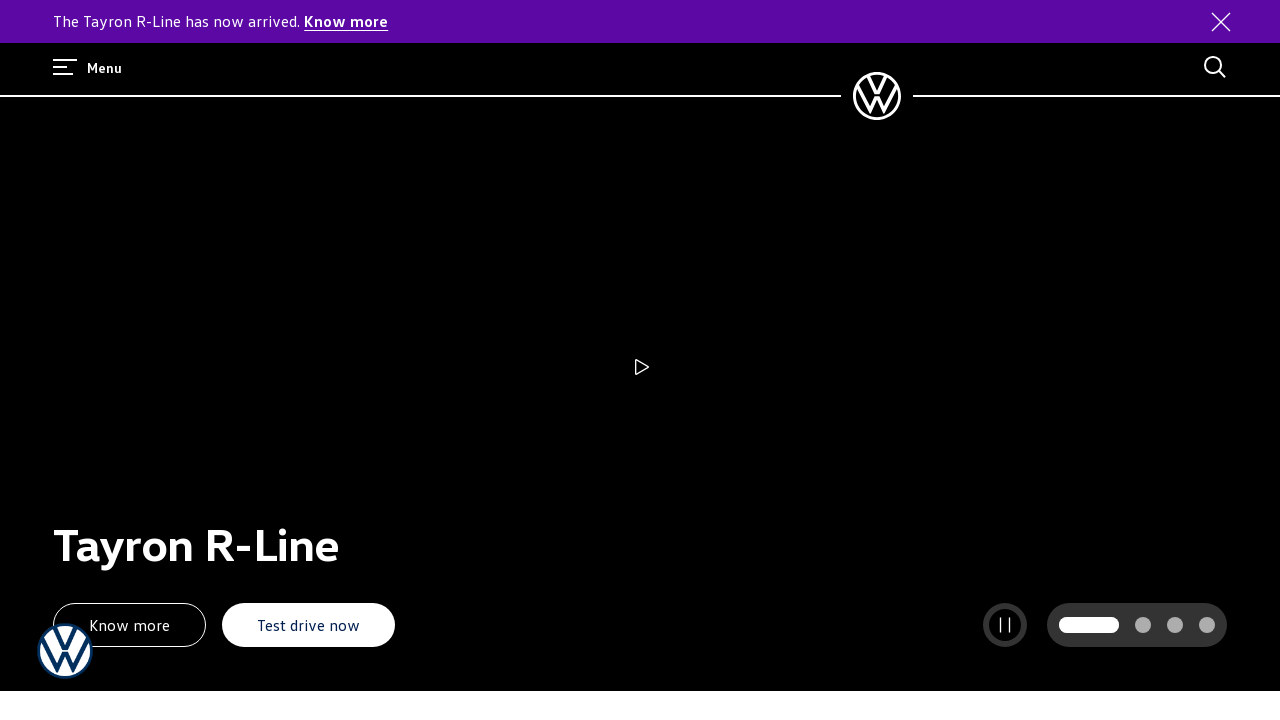

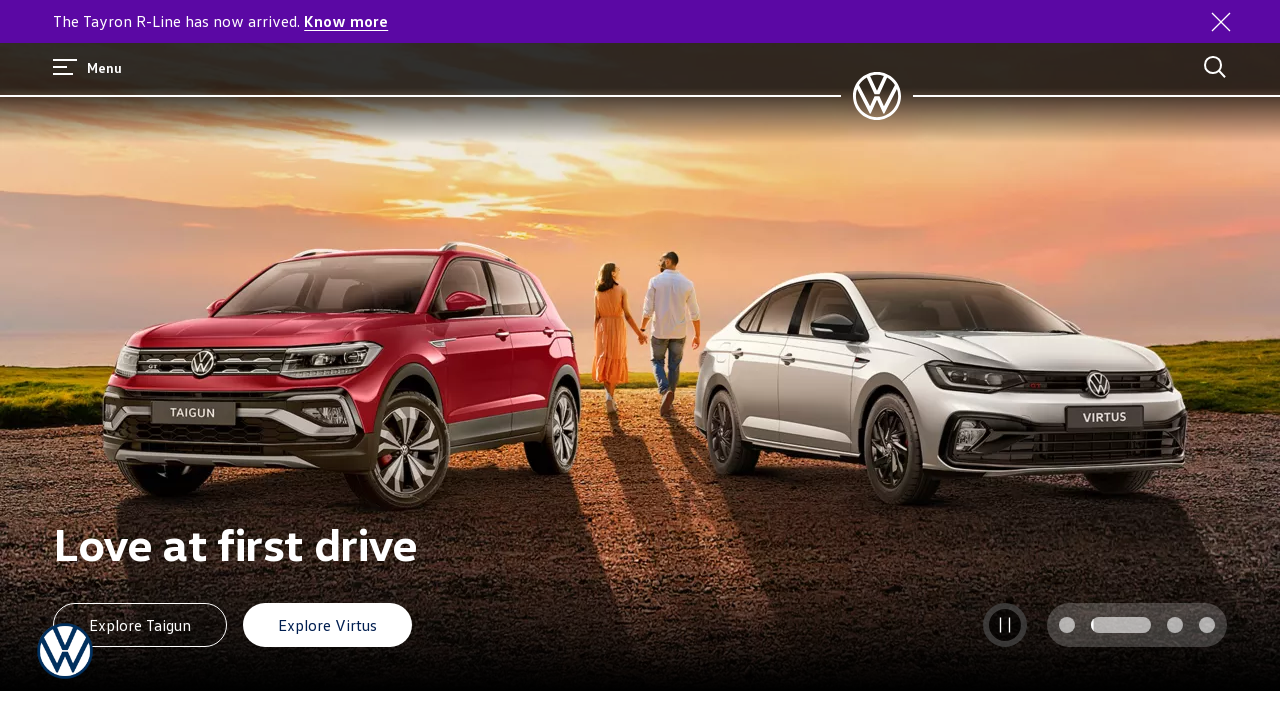